Tests keyboard input functionality by typing text with Shift key held down to verify uppercase conversion in an input field

Starting URL: https://www.saucedemo.com/

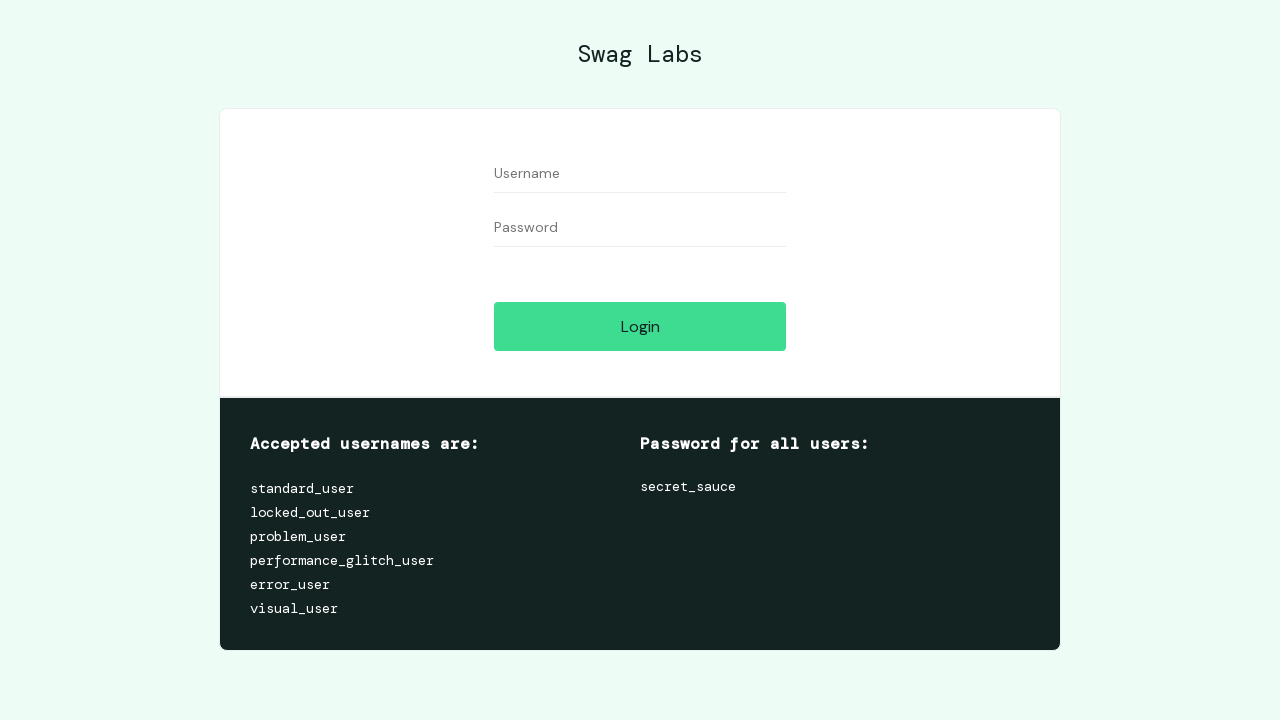

Pressed Shift+U to type uppercase 'U' on #user-name
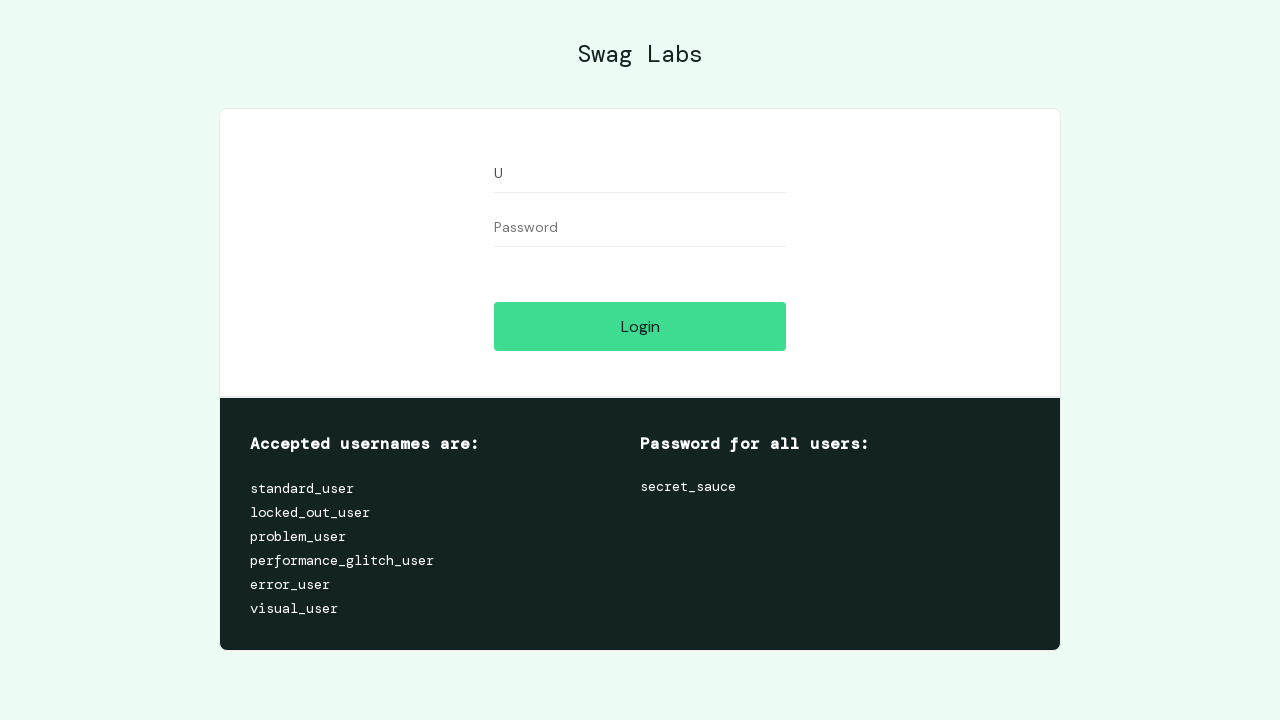

Pressed Shift+S to type uppercase 'S' on #user-name
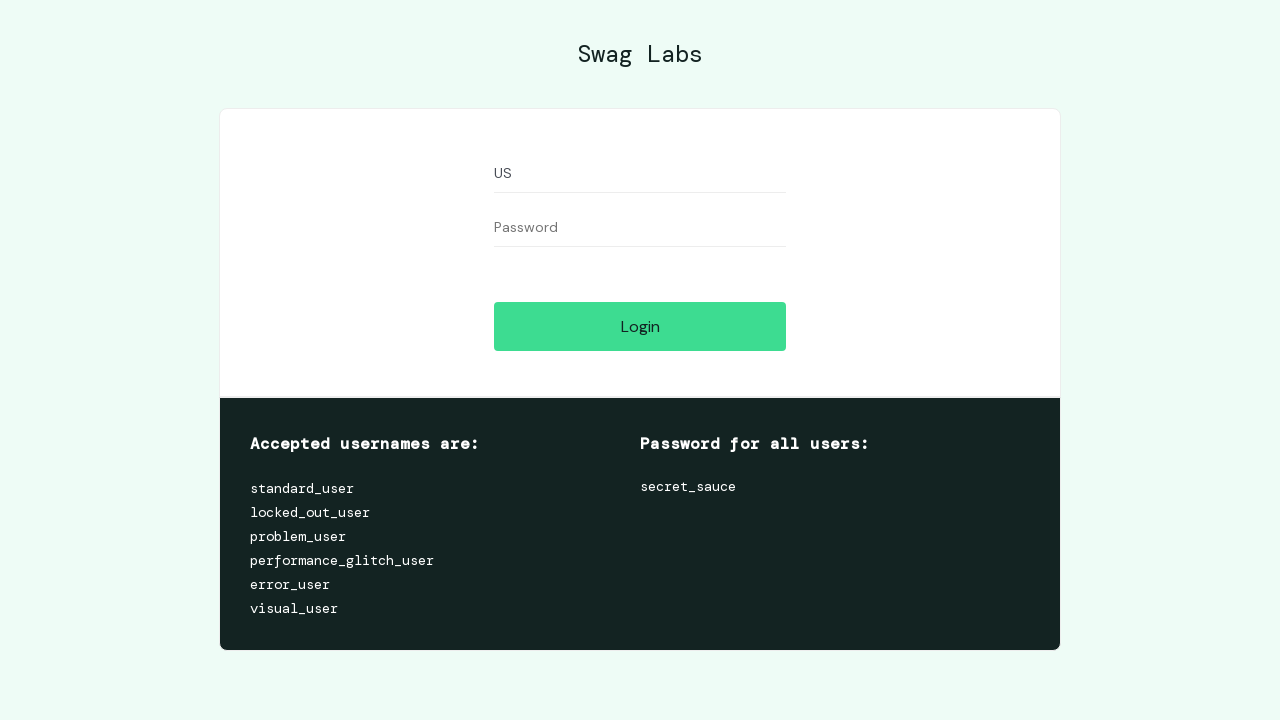

Pressed Shift+E to type uppercase 'E' on #user-name
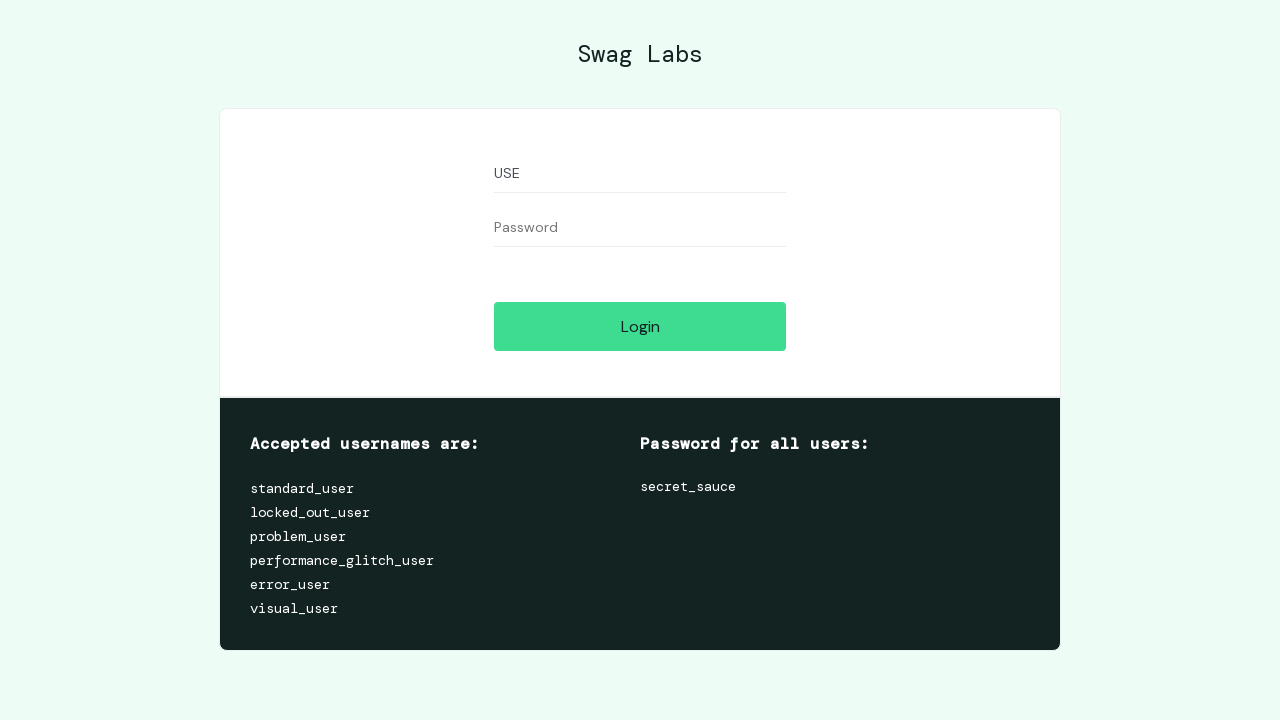

Pressed Shift+R to type uppercase 'R' on #user-name
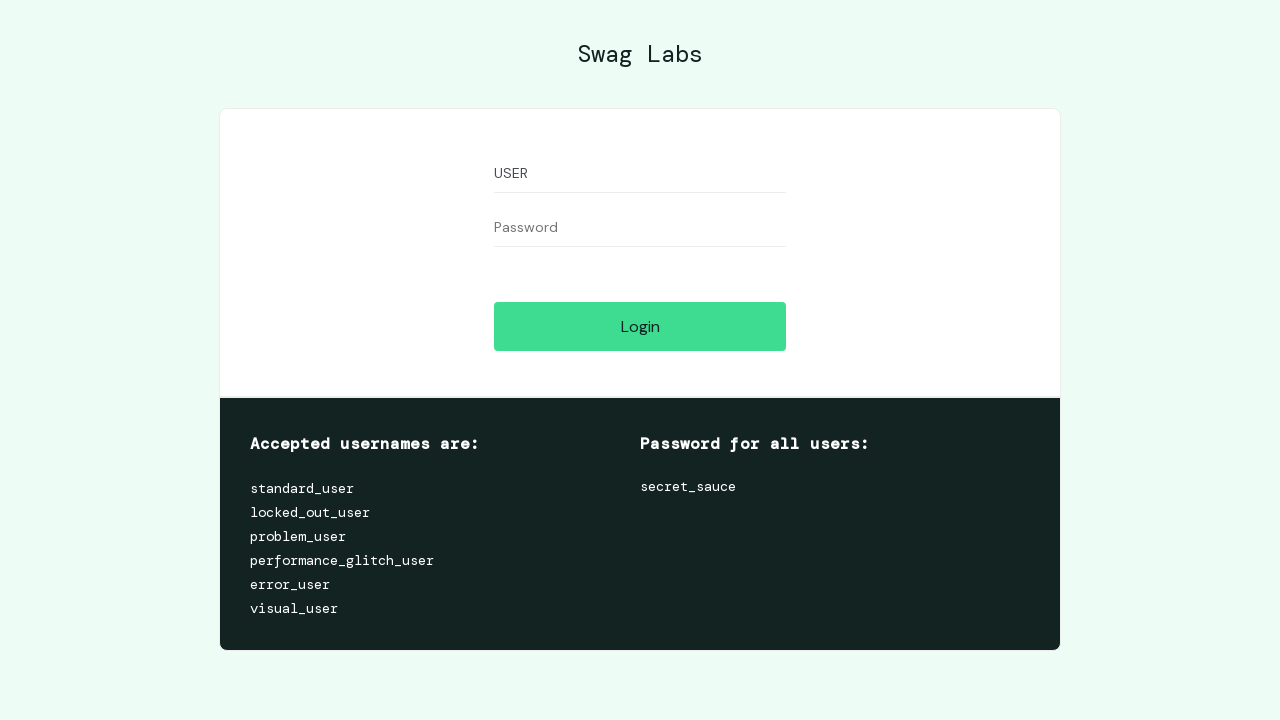

Pressed Shift+N to type uppercase 'N' on #user-name
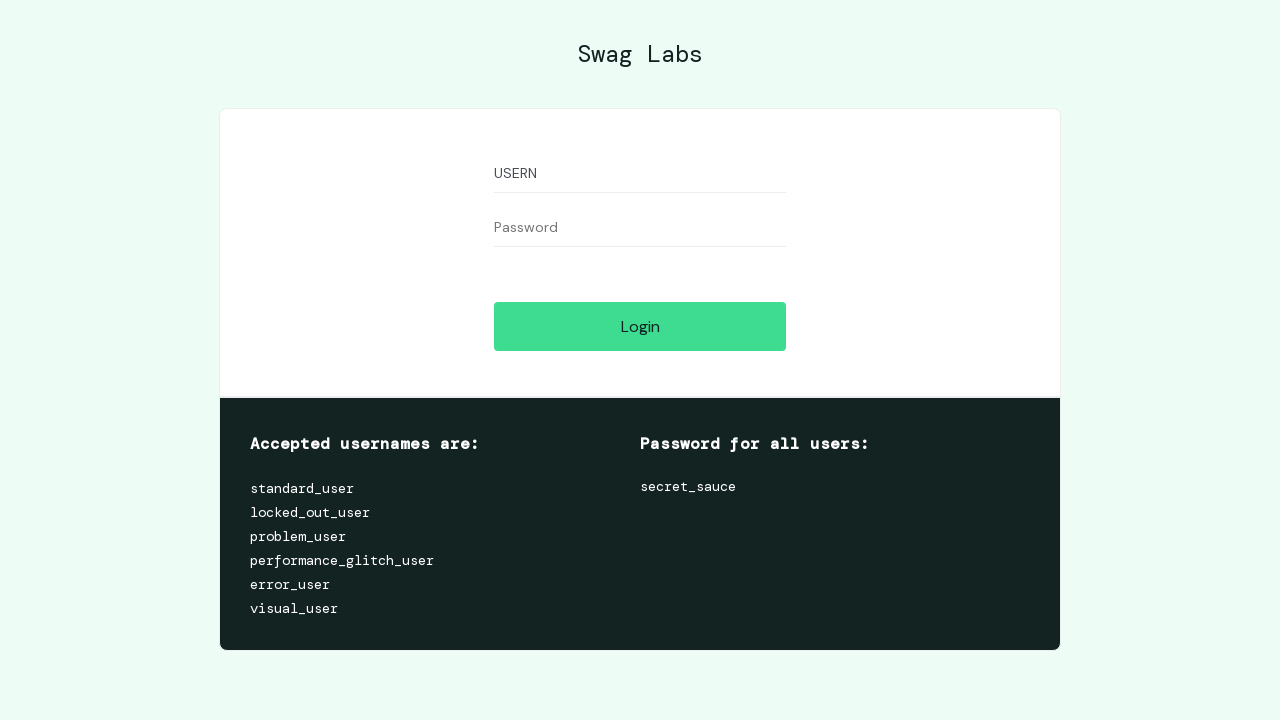

Pressed Shift+A to type uppercase 'A' on #user-name
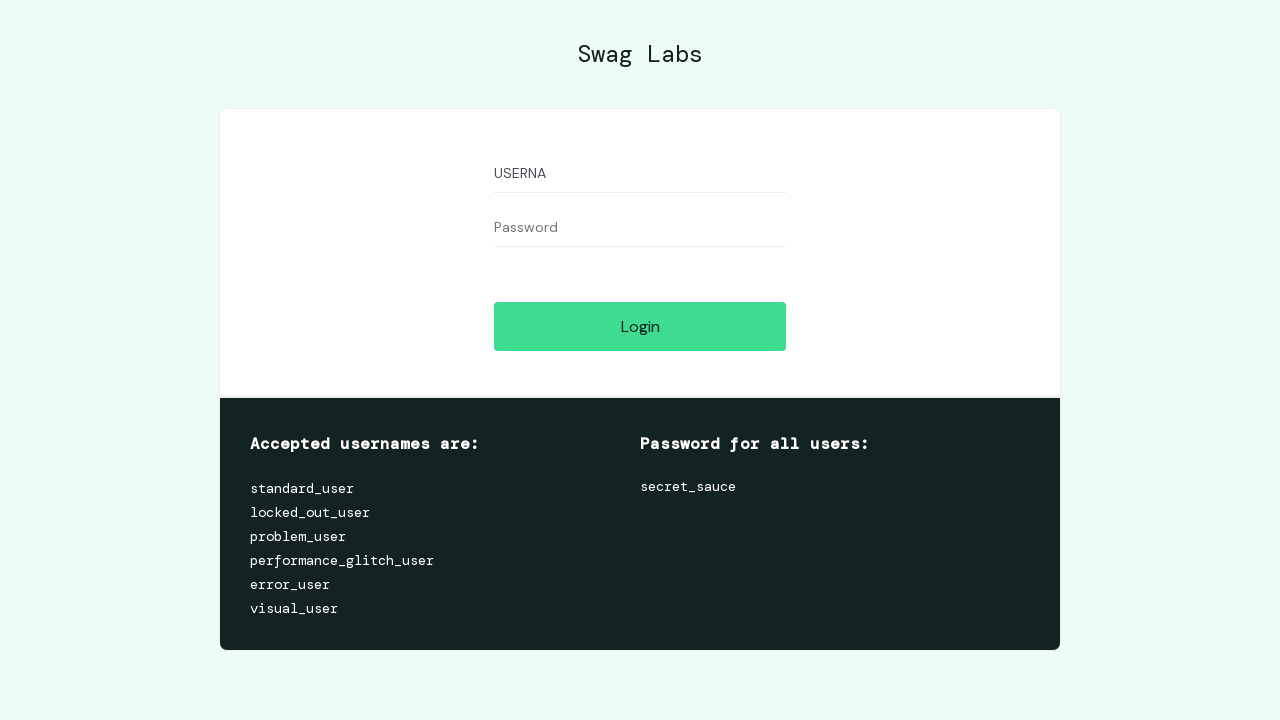

Pressed Shift+M to type uppercase 'M' on #user-name
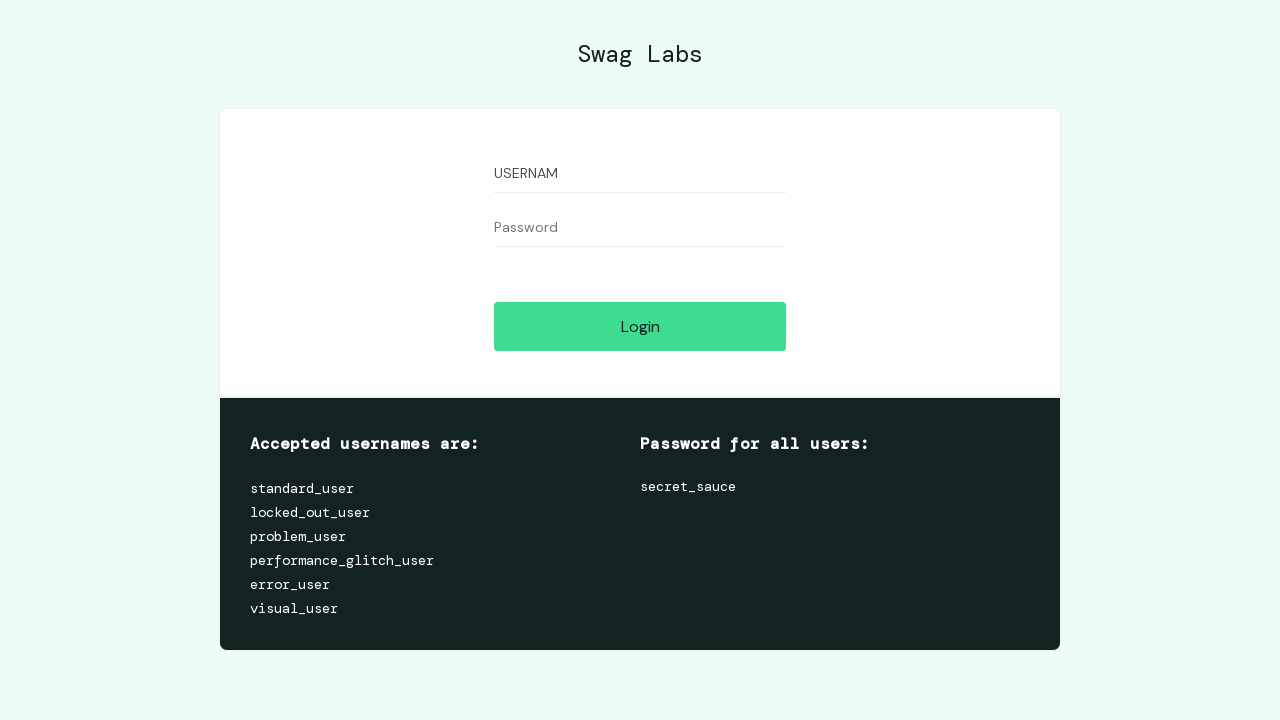

Pressed Shift+E to type uppercase 'E' on #user-name
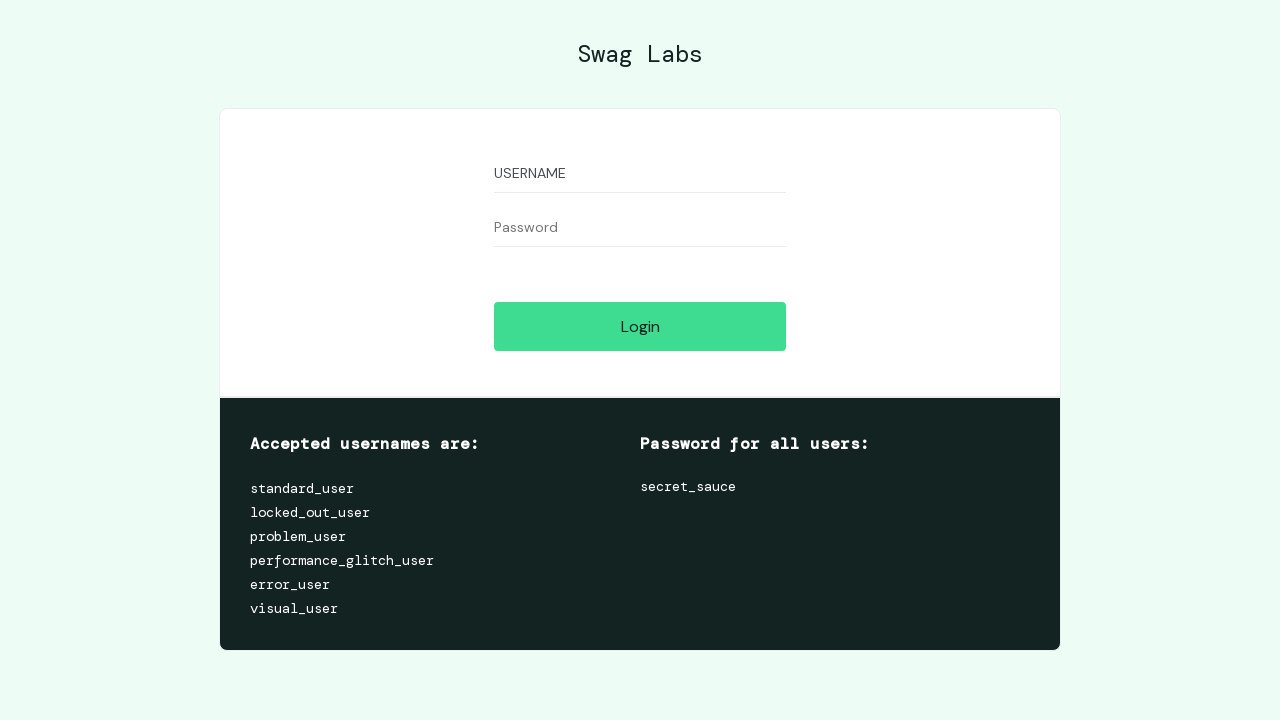

Retrieved input field value
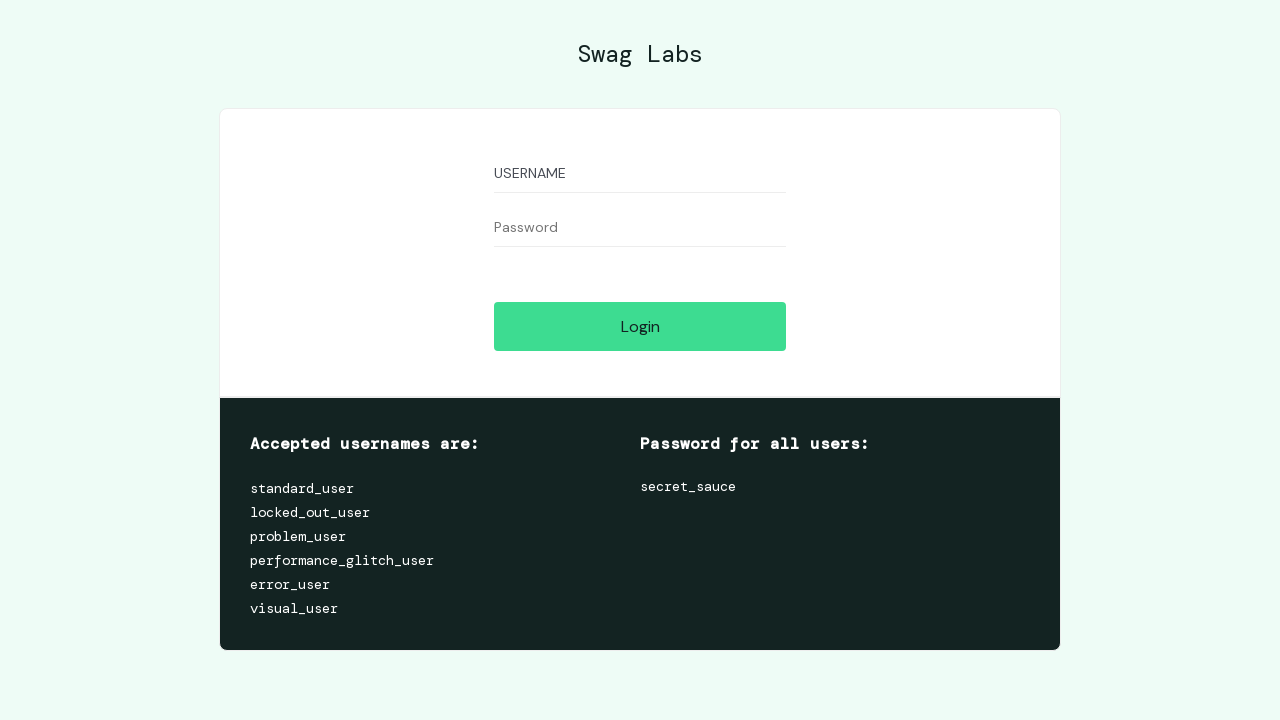

Verified input field contains uppercase text 'USERNAME'
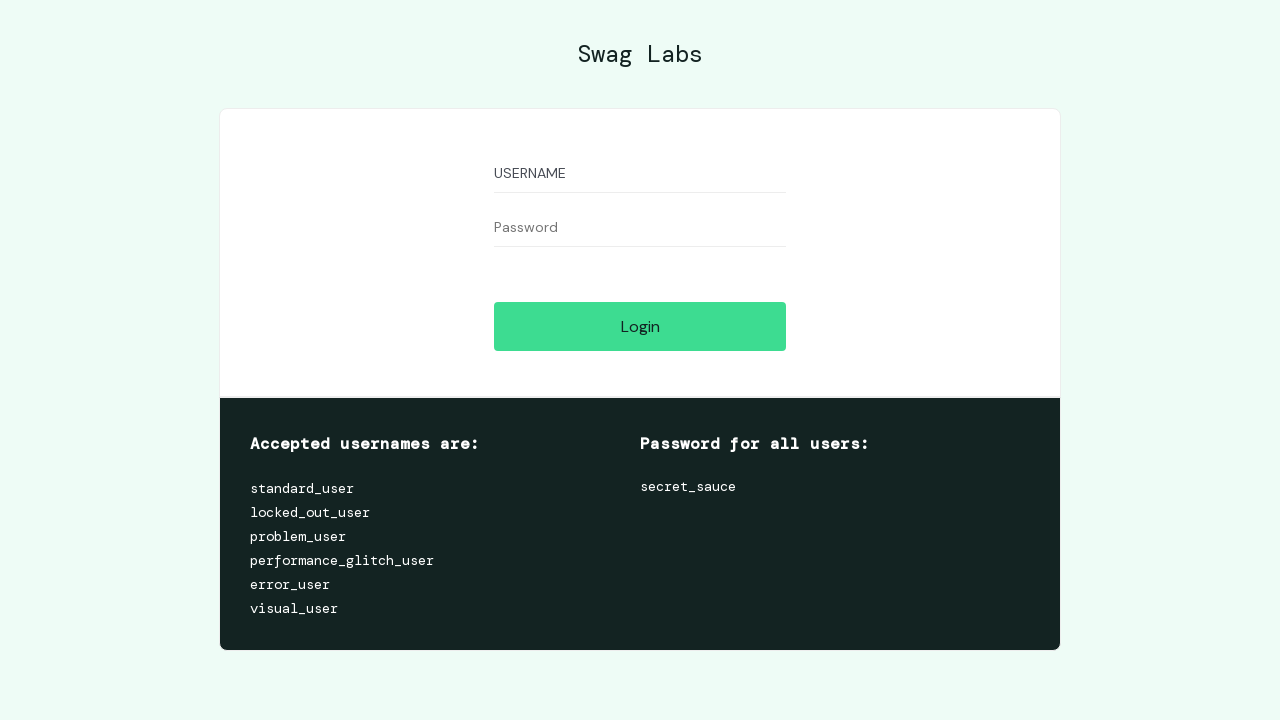

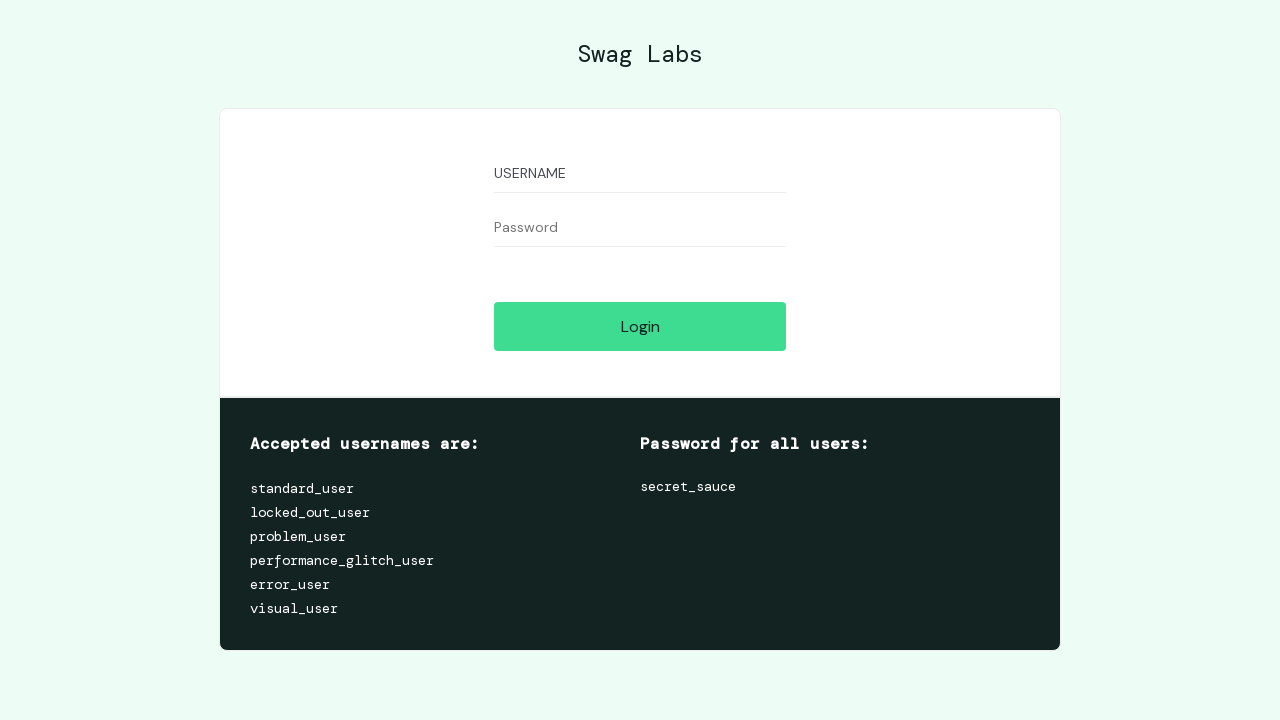